Tests the web tables functionality on DemoQA by adding a new record with personal information (name, email, age, salary, department) and then searching for the created entry by first name.

Starting URL: https://demoqa.com/webtables

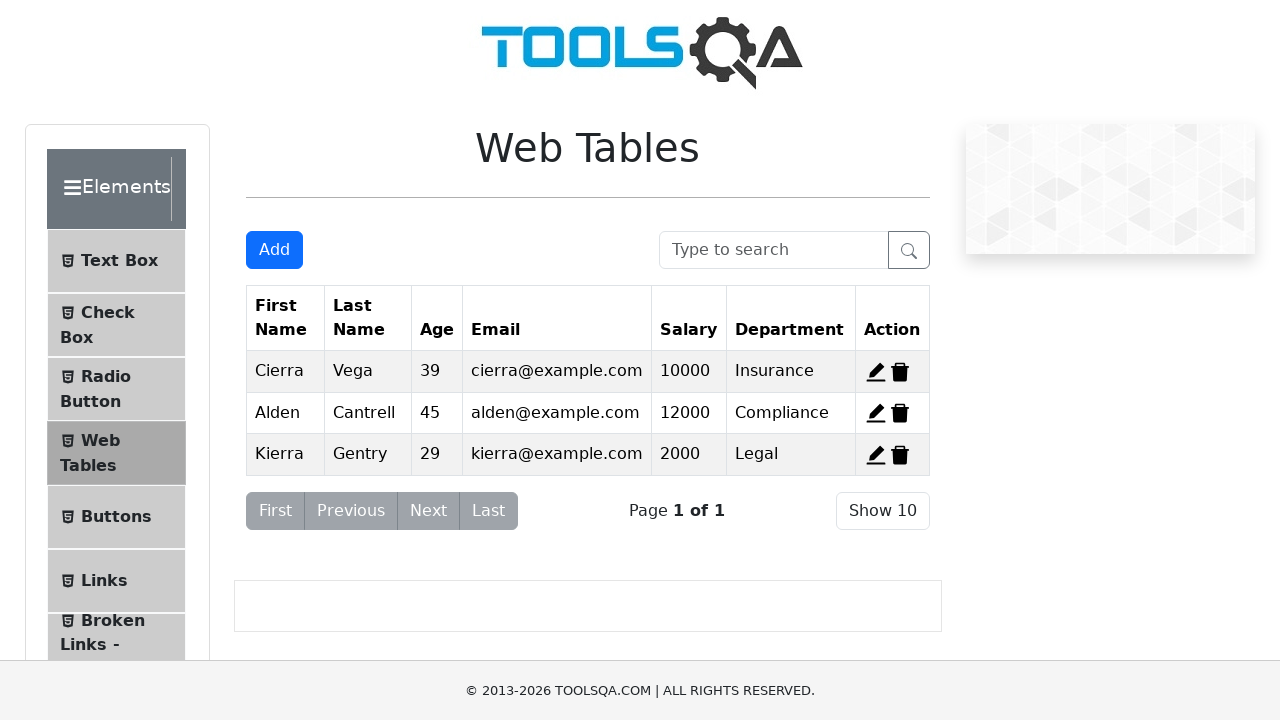

Clicked Add button to open registration form at (274, 250) on button#addNewRecordButton
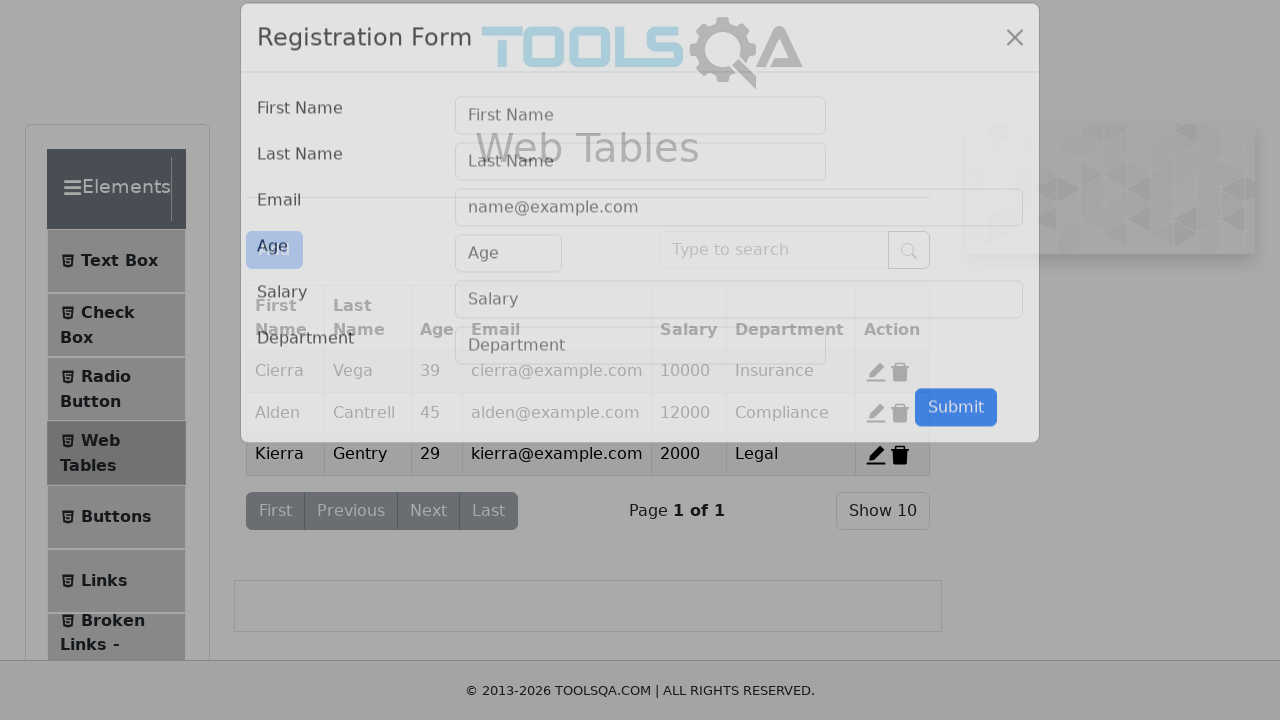

Registration form modal appeared
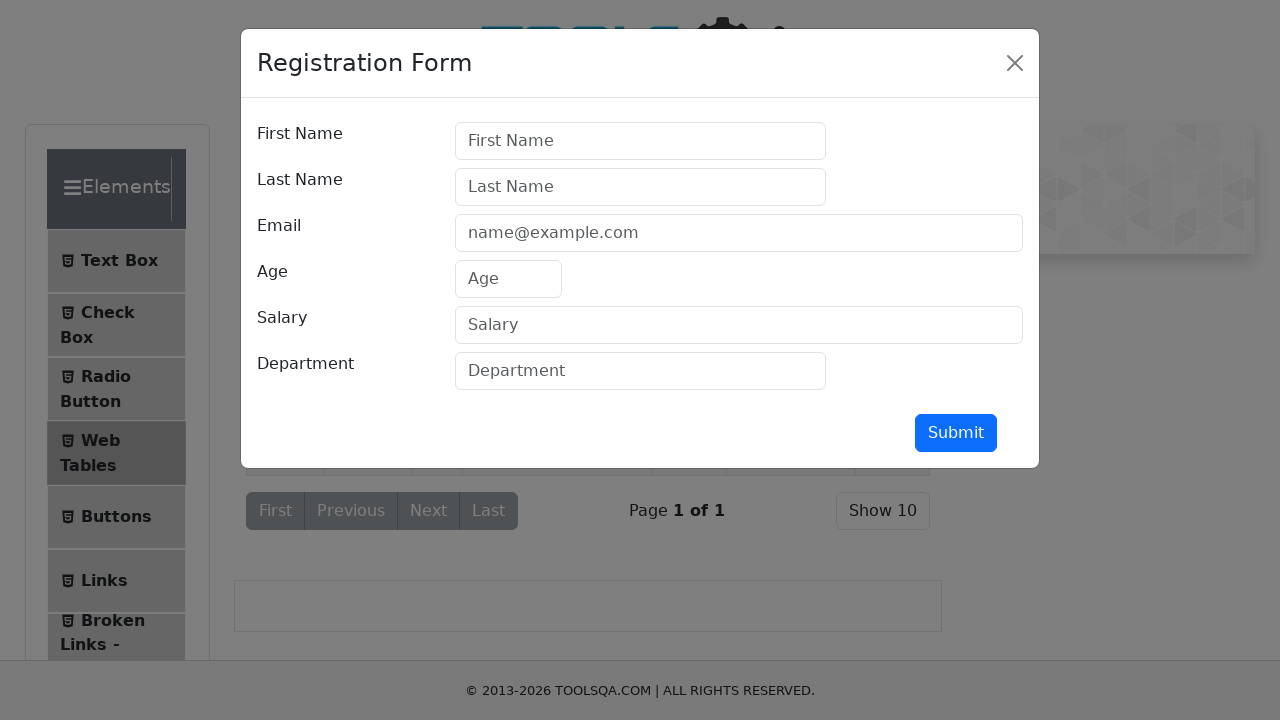

Filled first name field with 'Carlos' on input#firstName
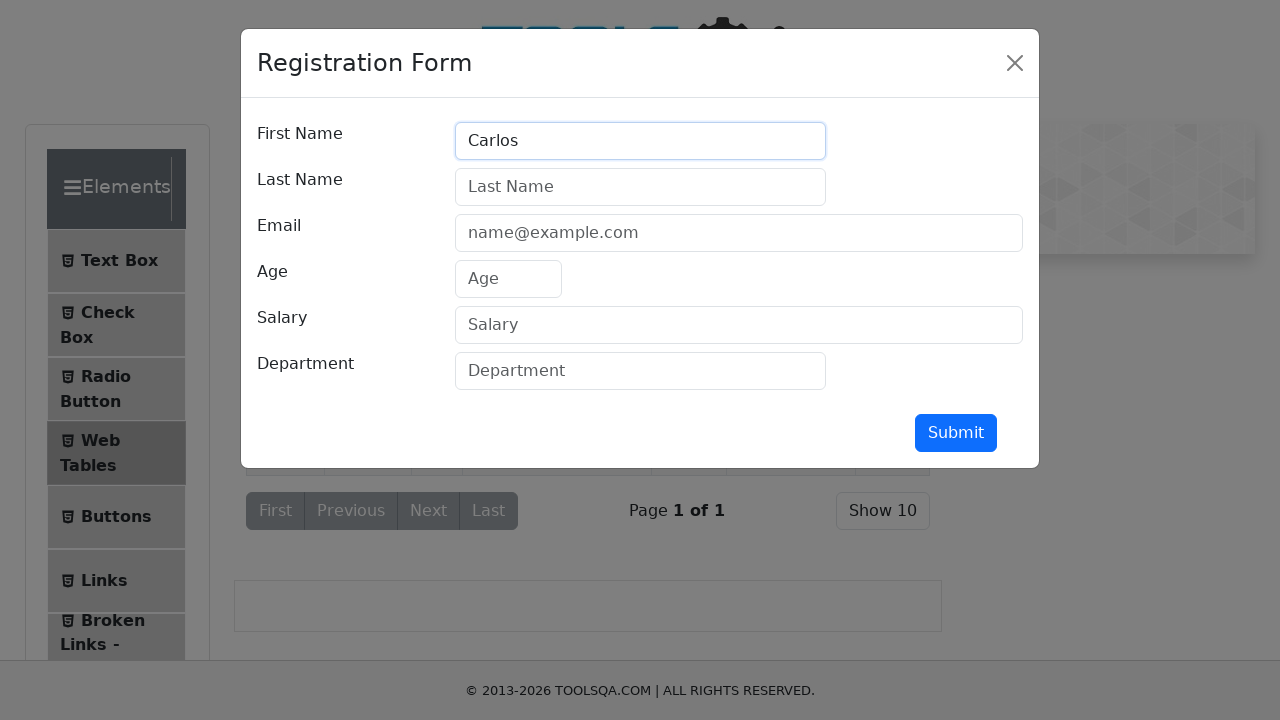

Filled last name field with 'Rodriguez' on input#lastName
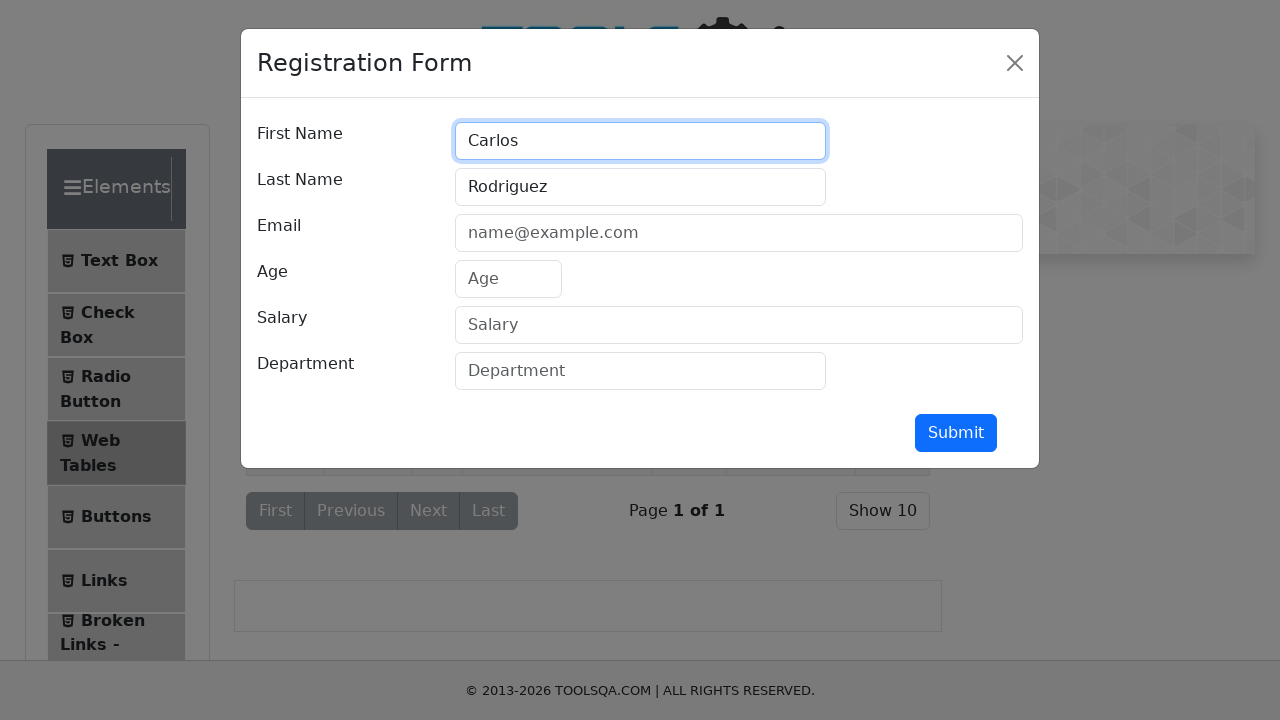

Filled email field with 'juancmouhape@gmail.com' on input#userEmail
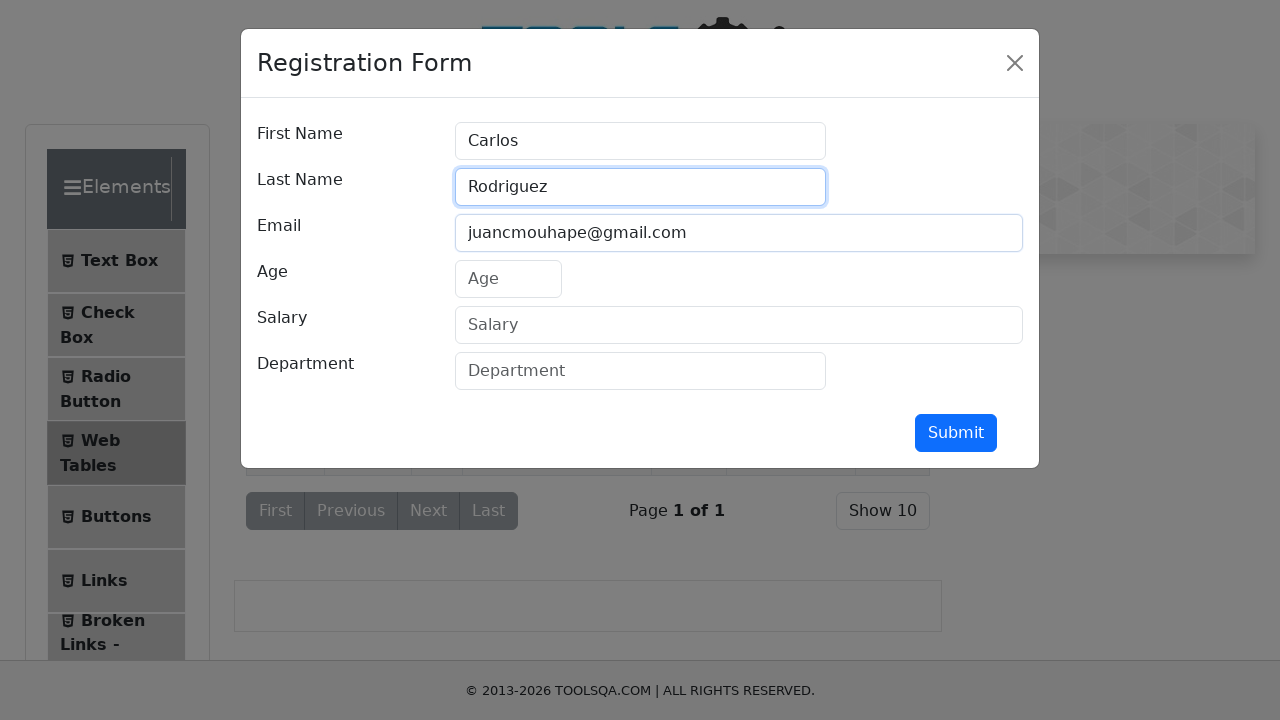

Filled age field with '32' on input#age
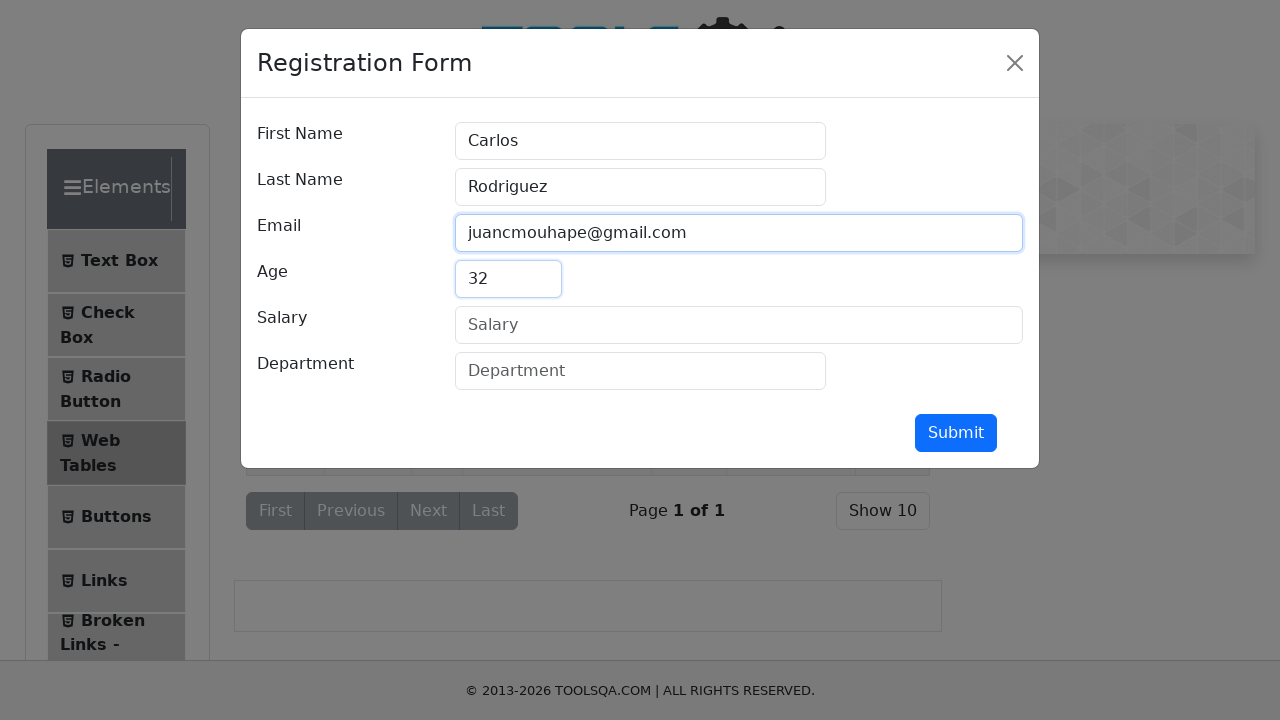

Filled salary field with '75000' on input#salary
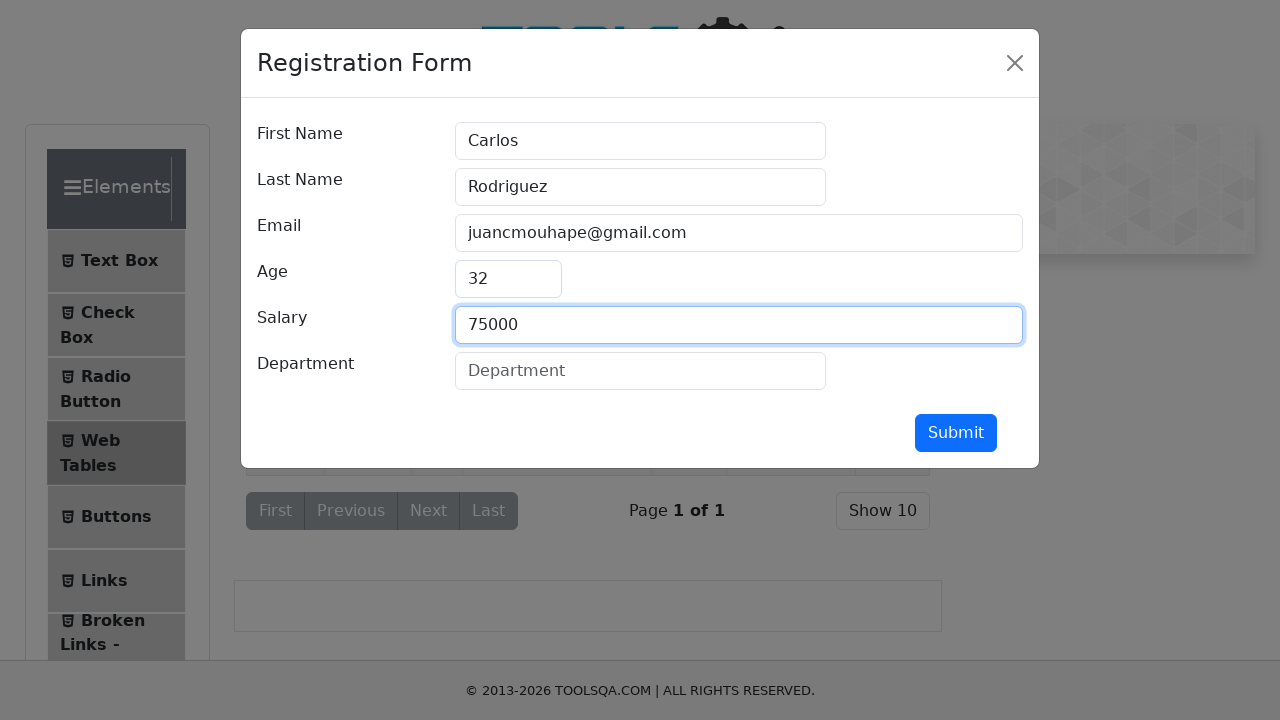

Filled department field with 'Sistemas' on input#department
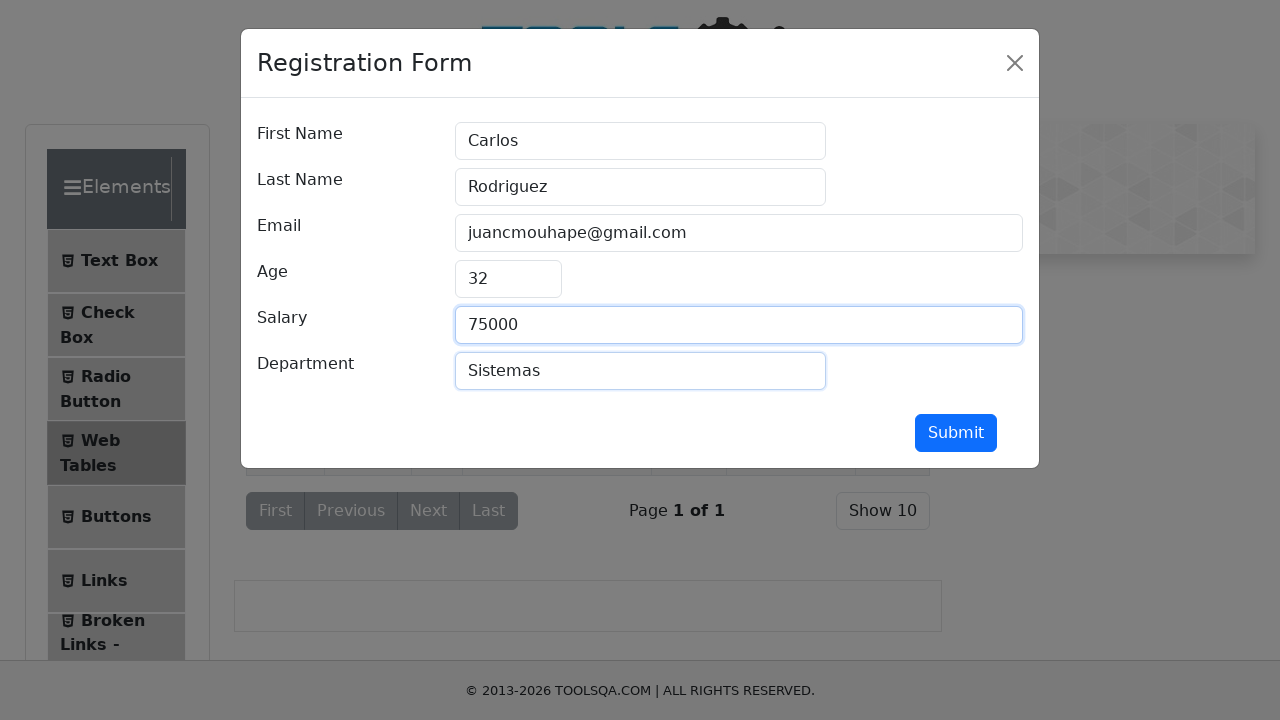

Clicked submit button to save new record at (956, 433) on button#submit
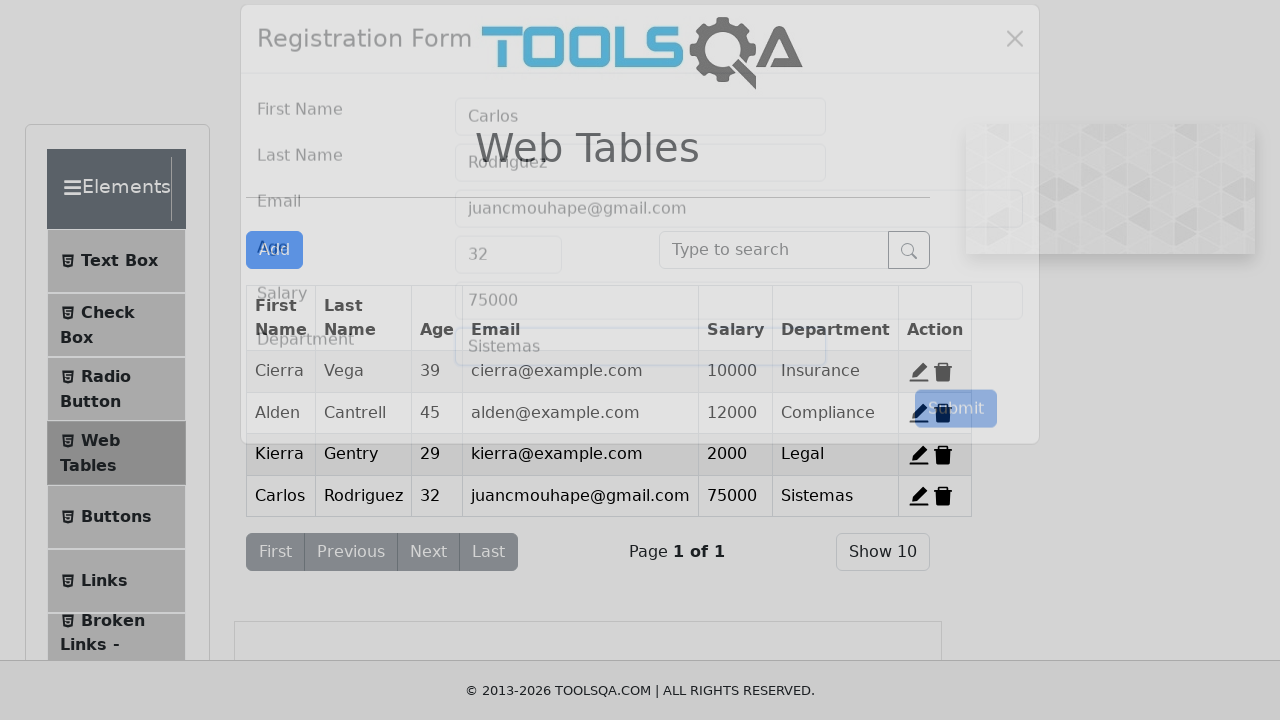

Registration form modal closed
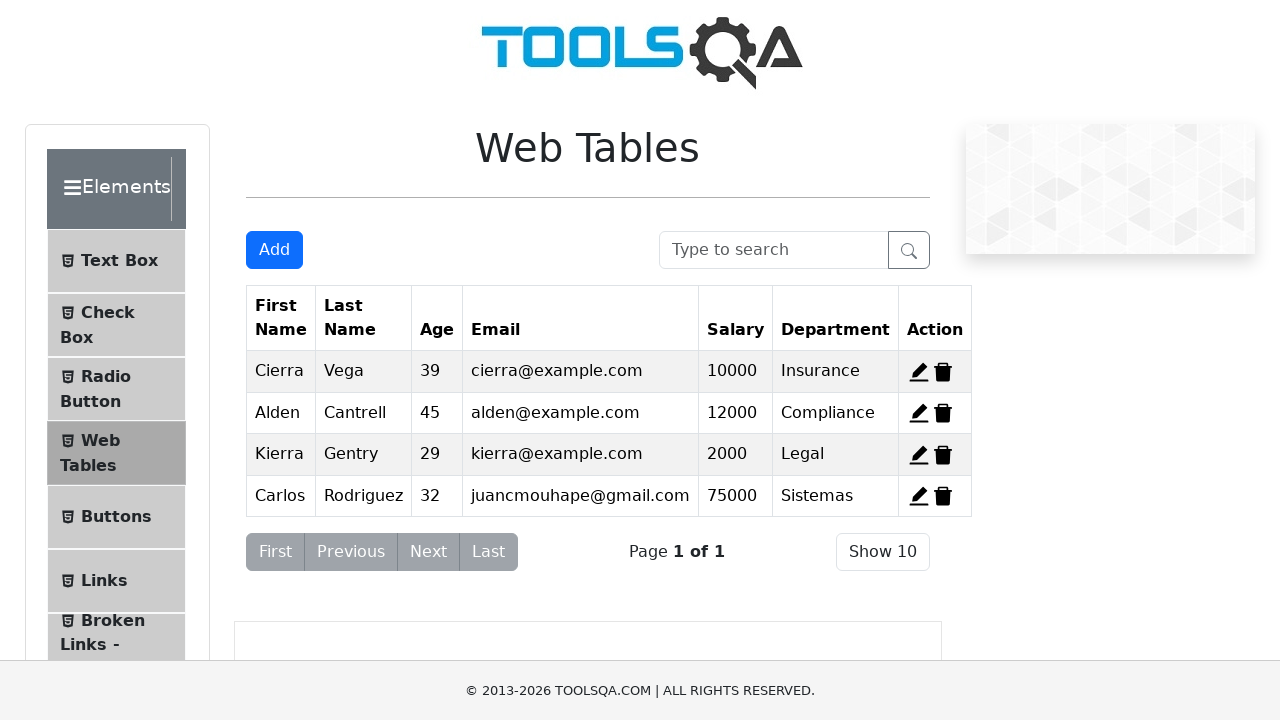

Clicked search box at (774, 250) on input#searchBox
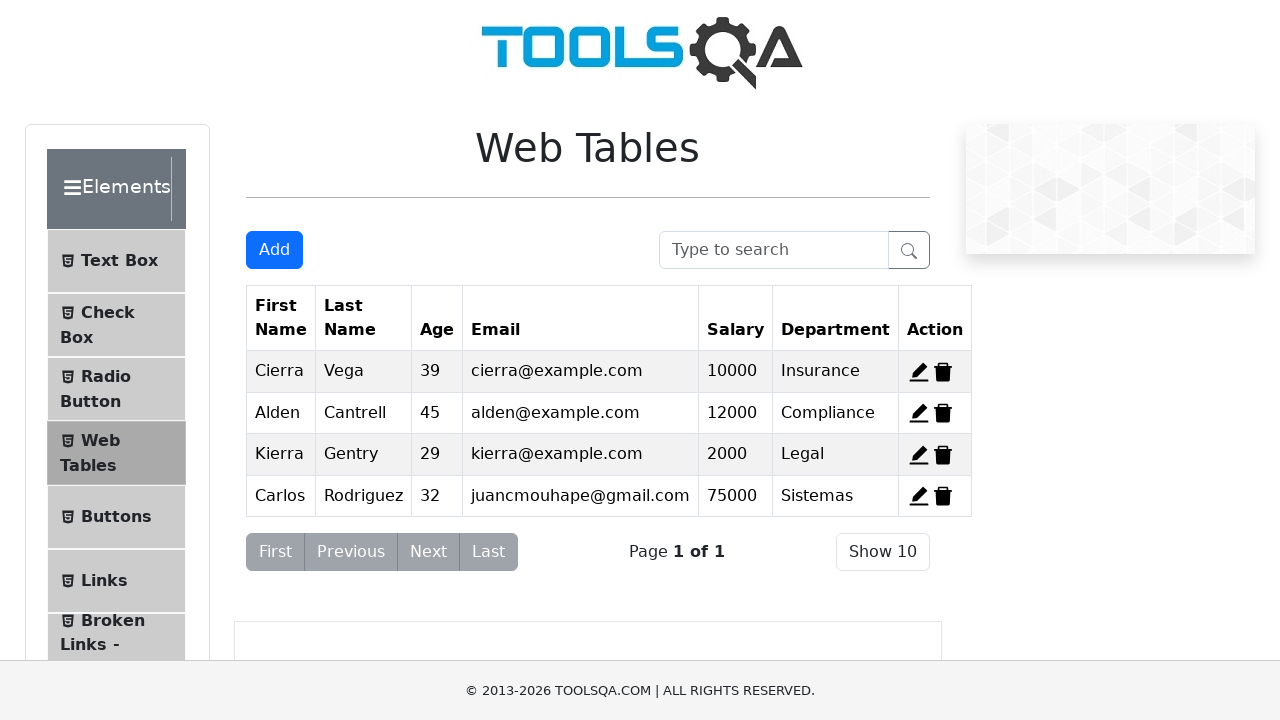

Entered 'Carlos' in search box to find created entry on input#searchBox
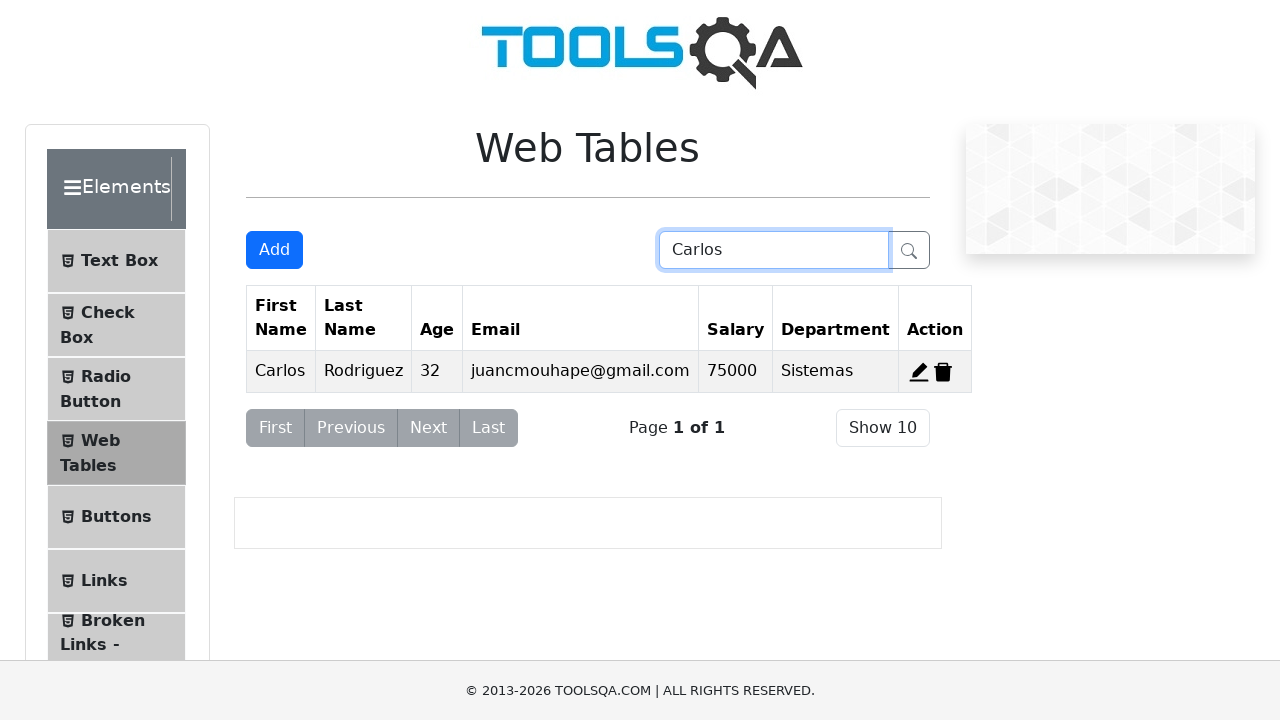

Waited for search results to filter
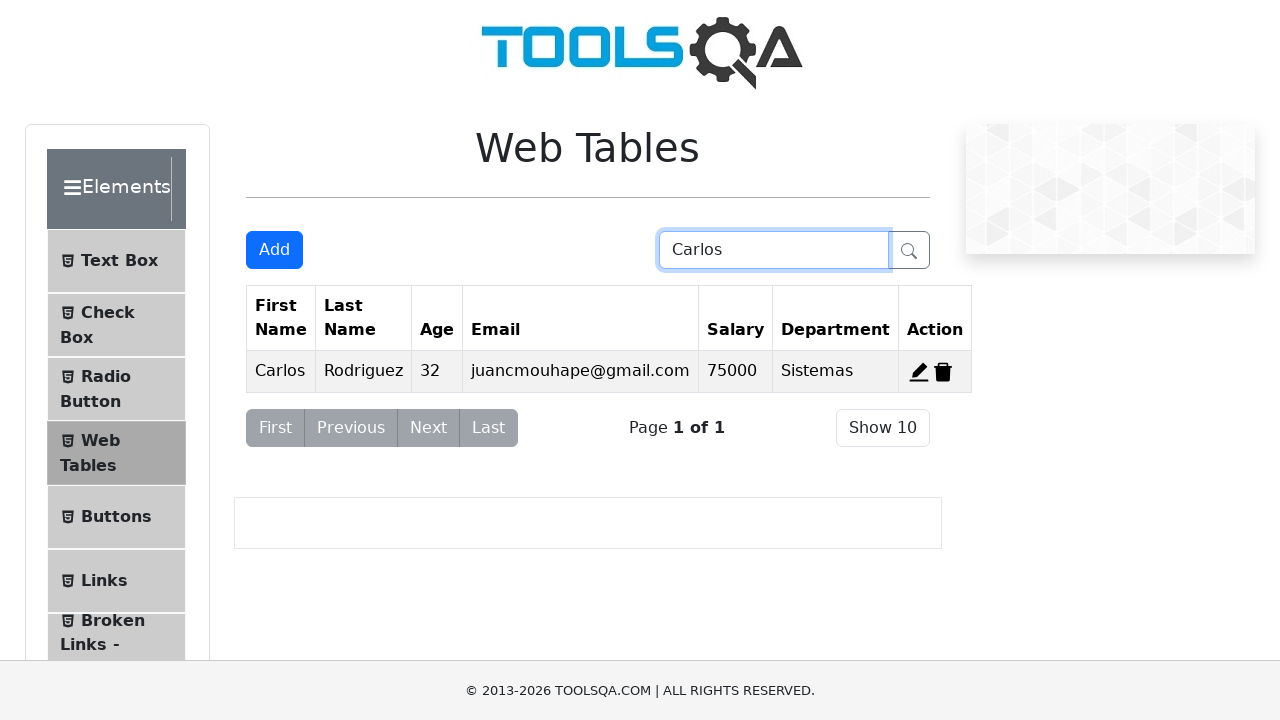

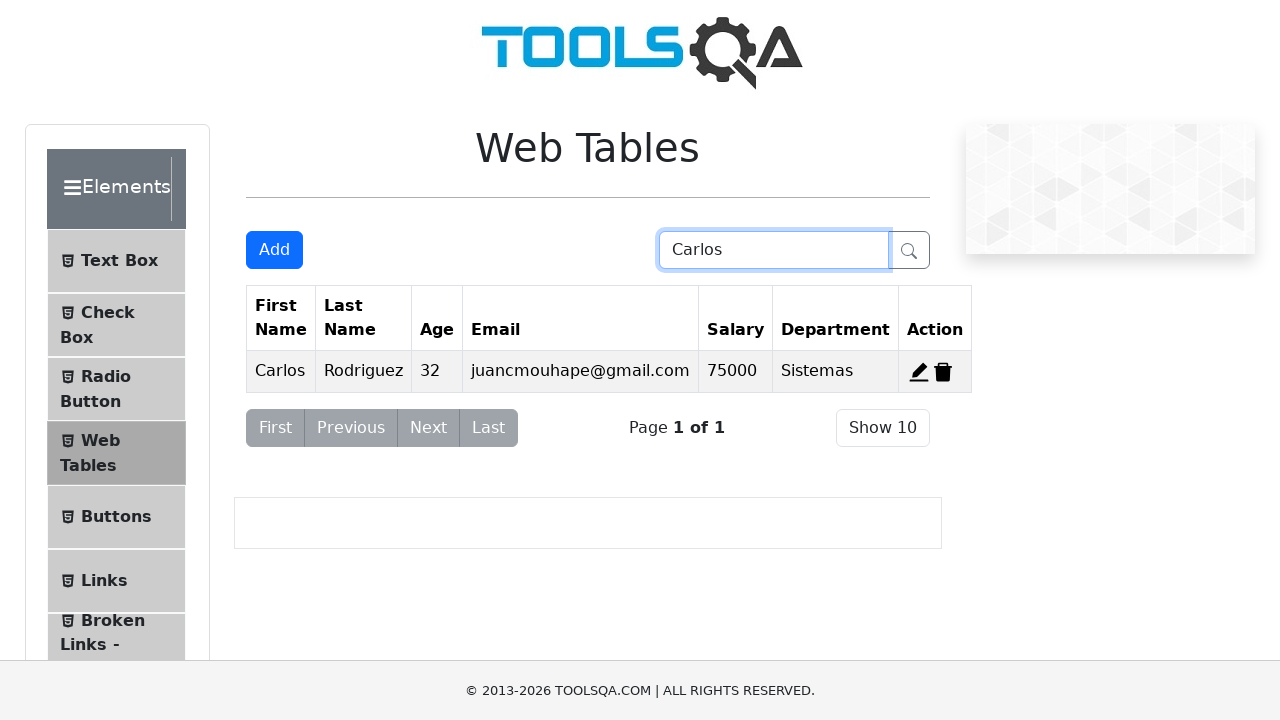